Opens the Selenium QABible website and maximizes the browser window to verify the page loads successfully.

Starting URL: https://selenium.qabible.in/

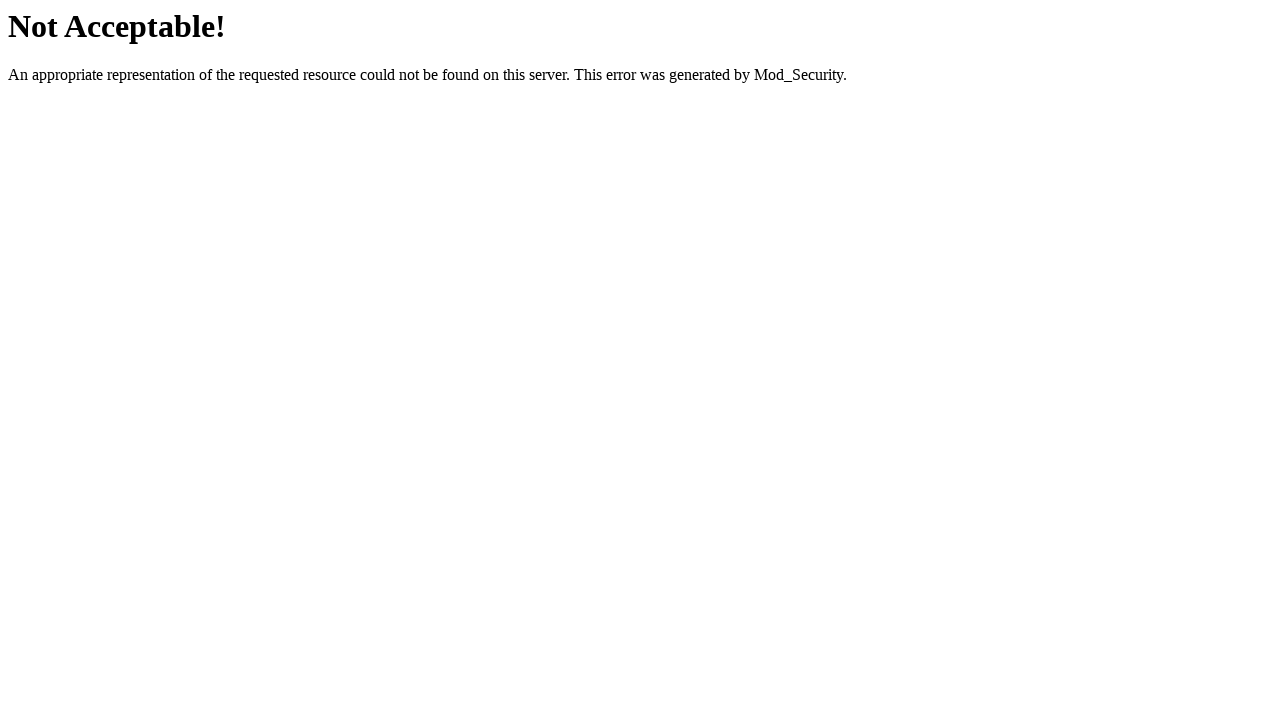

Set viewport size to 1920x1080
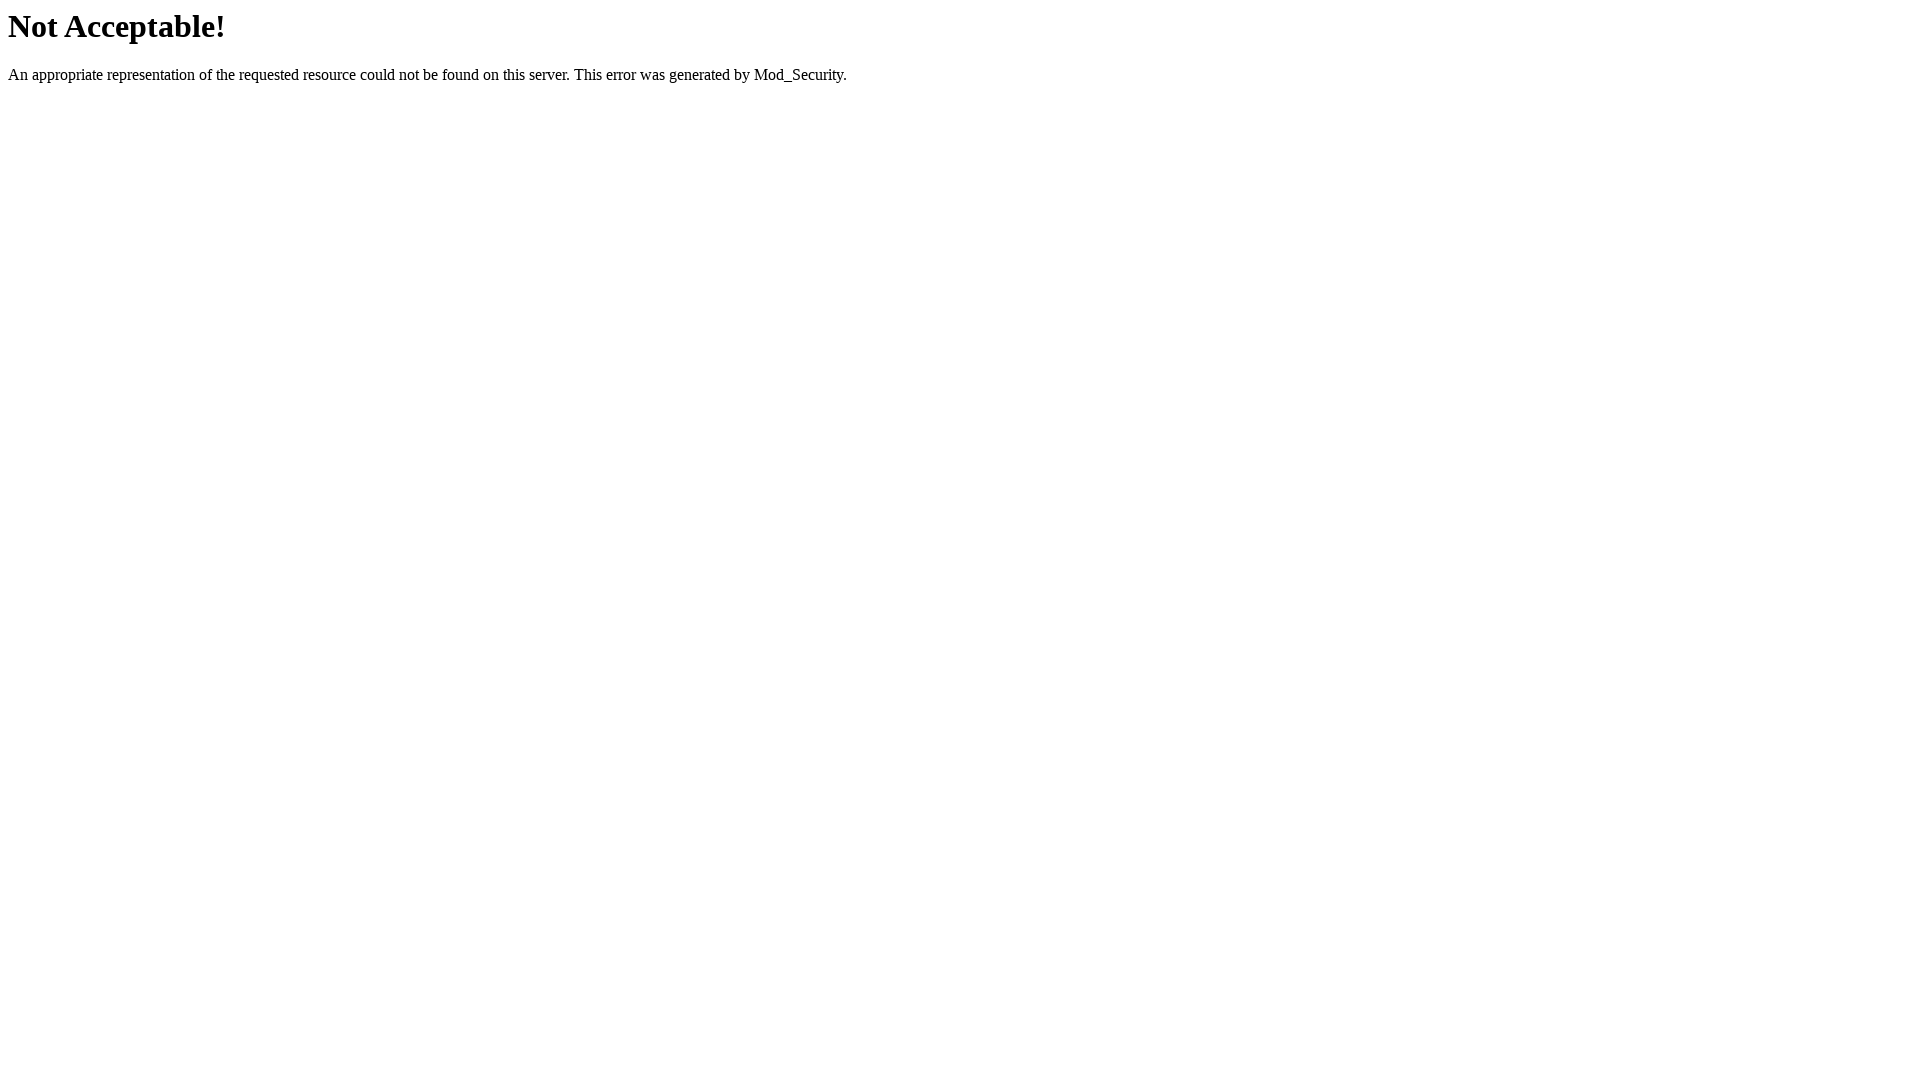

Page fully loaded
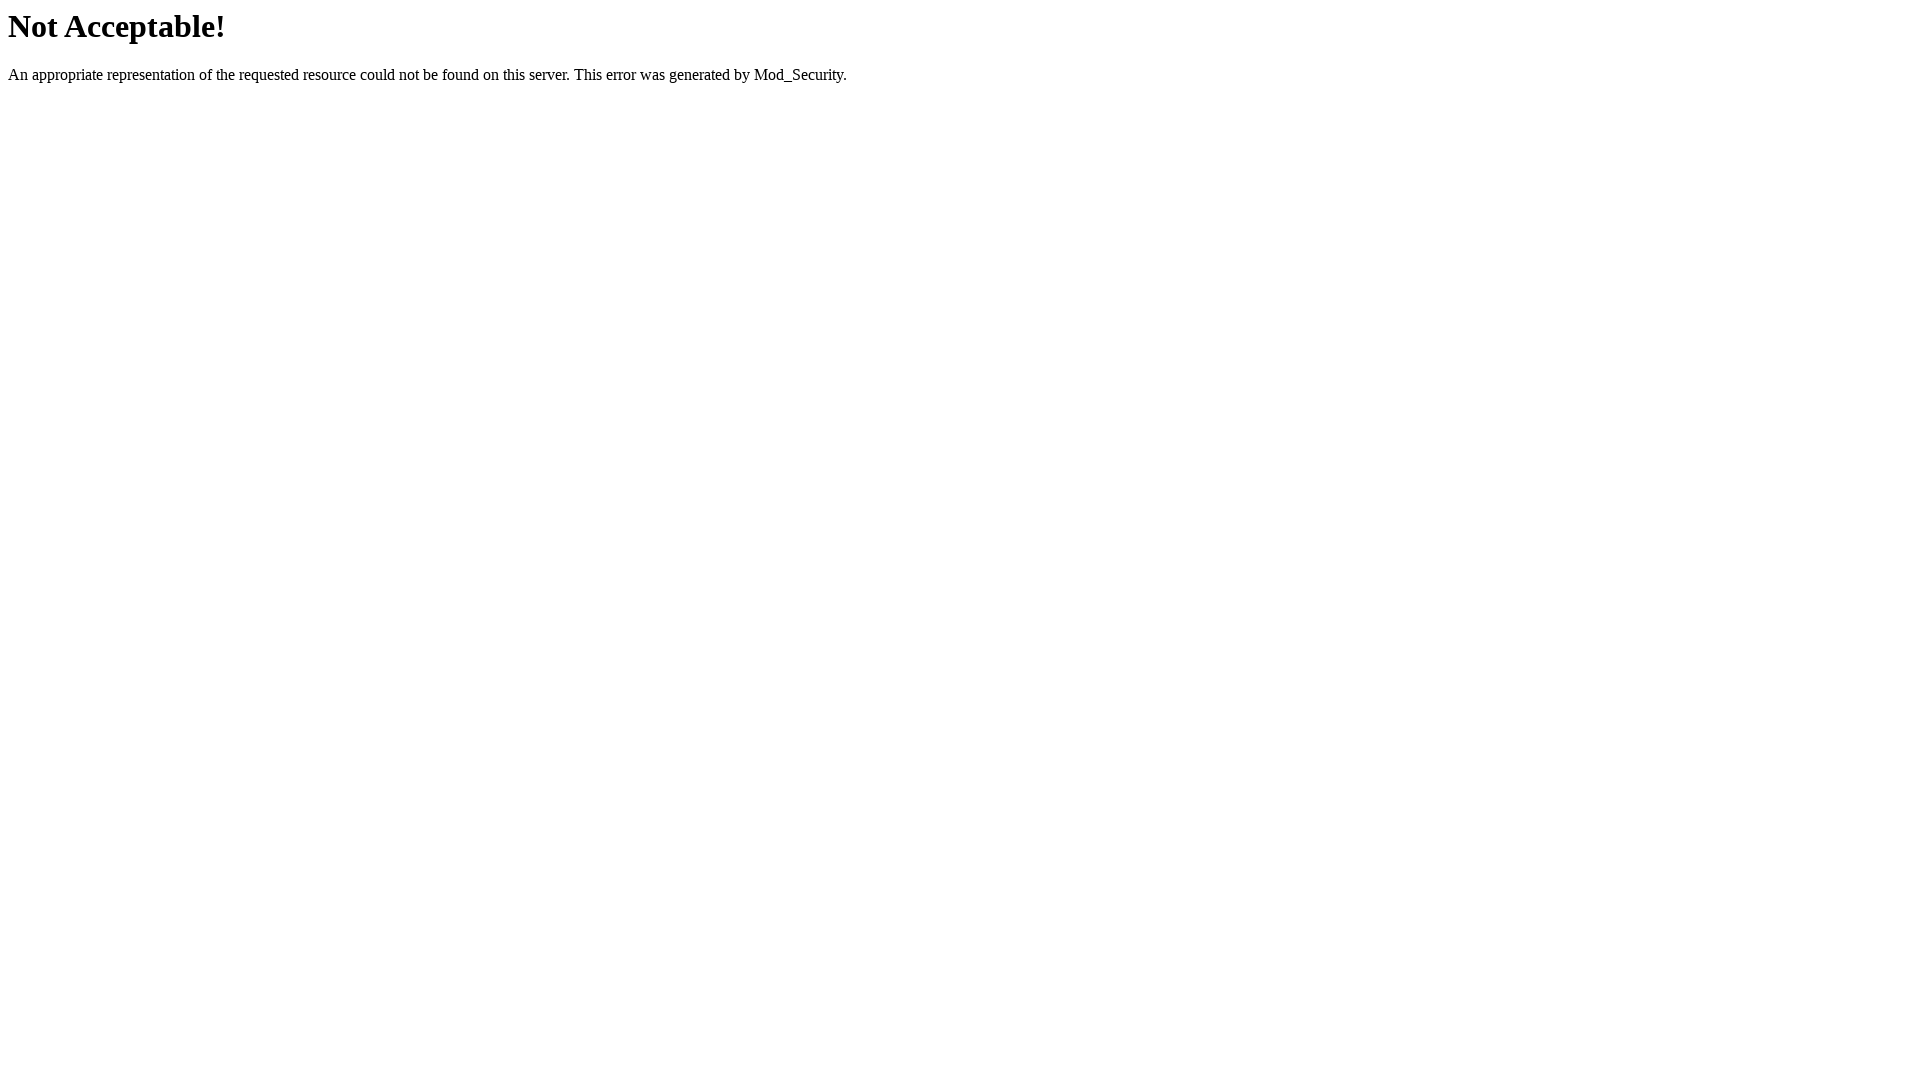

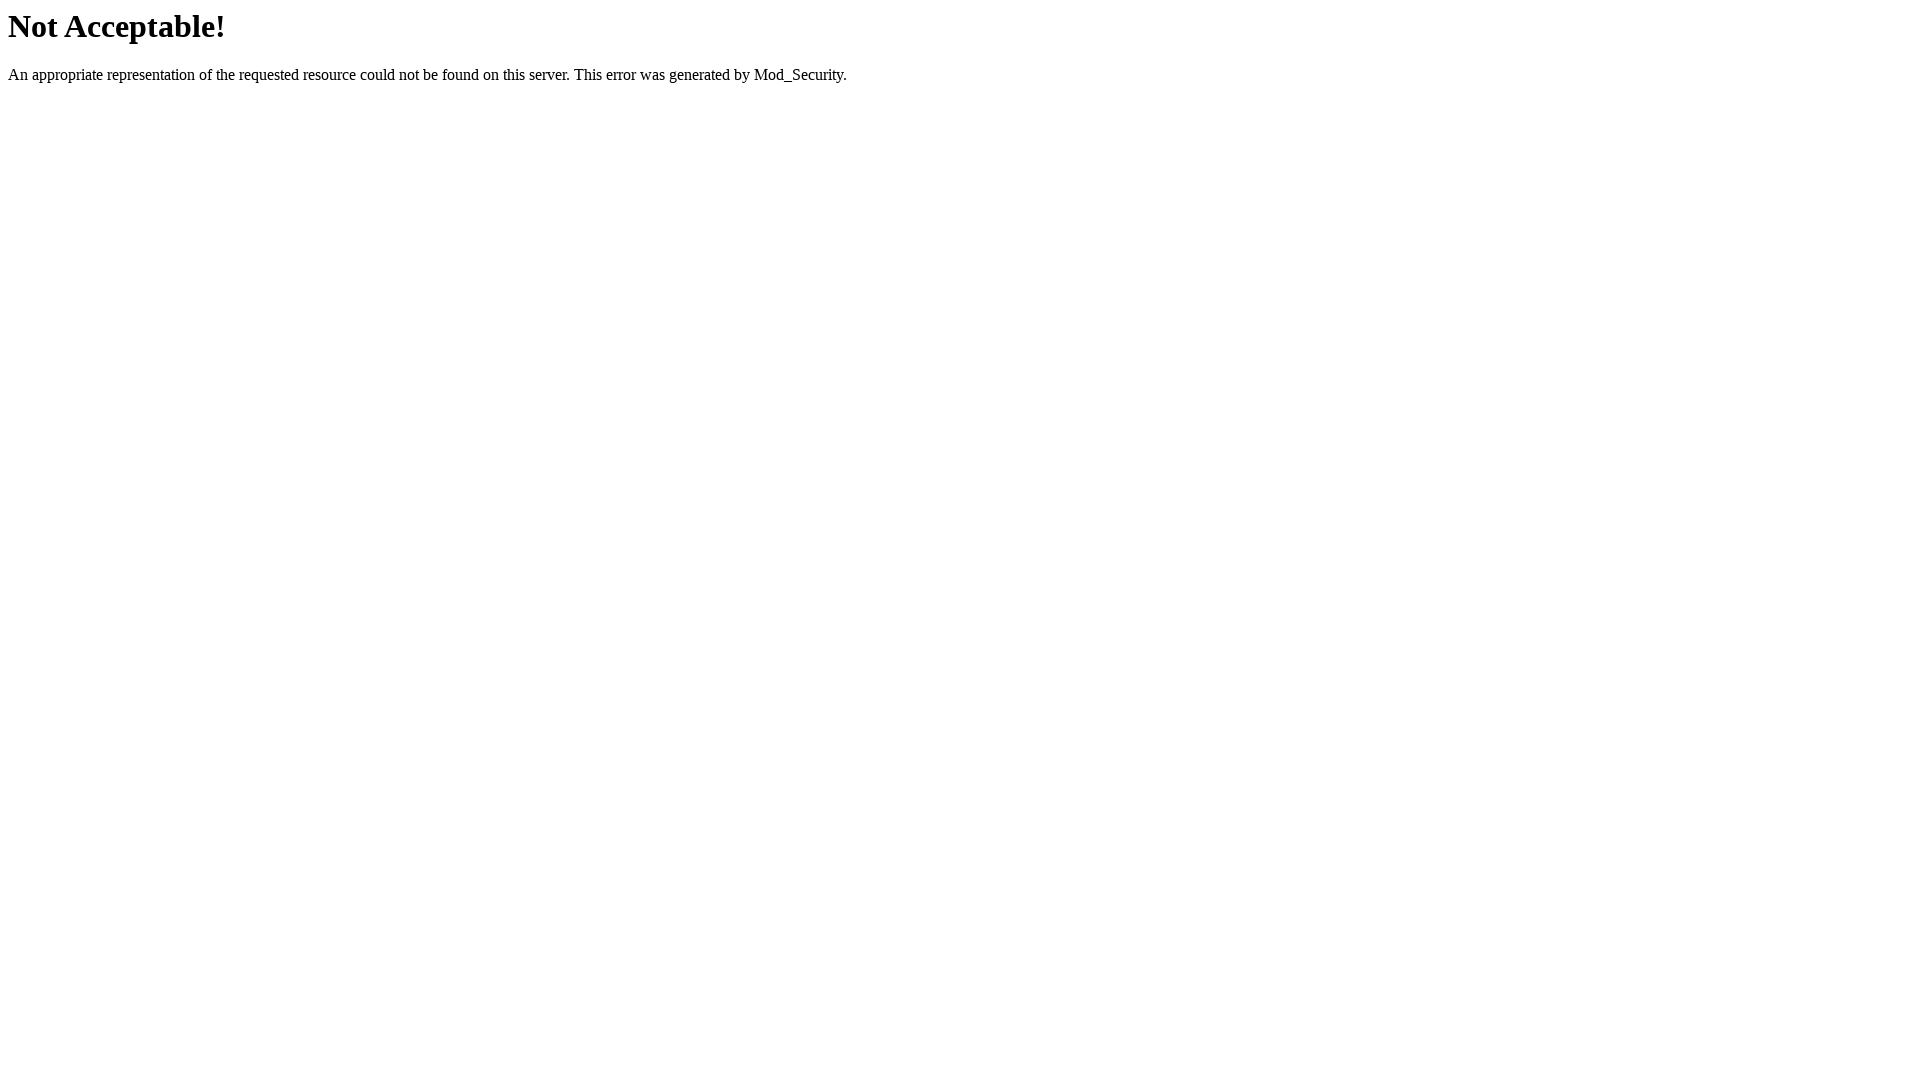